Tests handling of JavaScript prompt popup by clicking a button to trigger it, entering text, and dismissing it

Starting URL: http://only-testing-blog.blogspot.in/2013/11/new-test.html

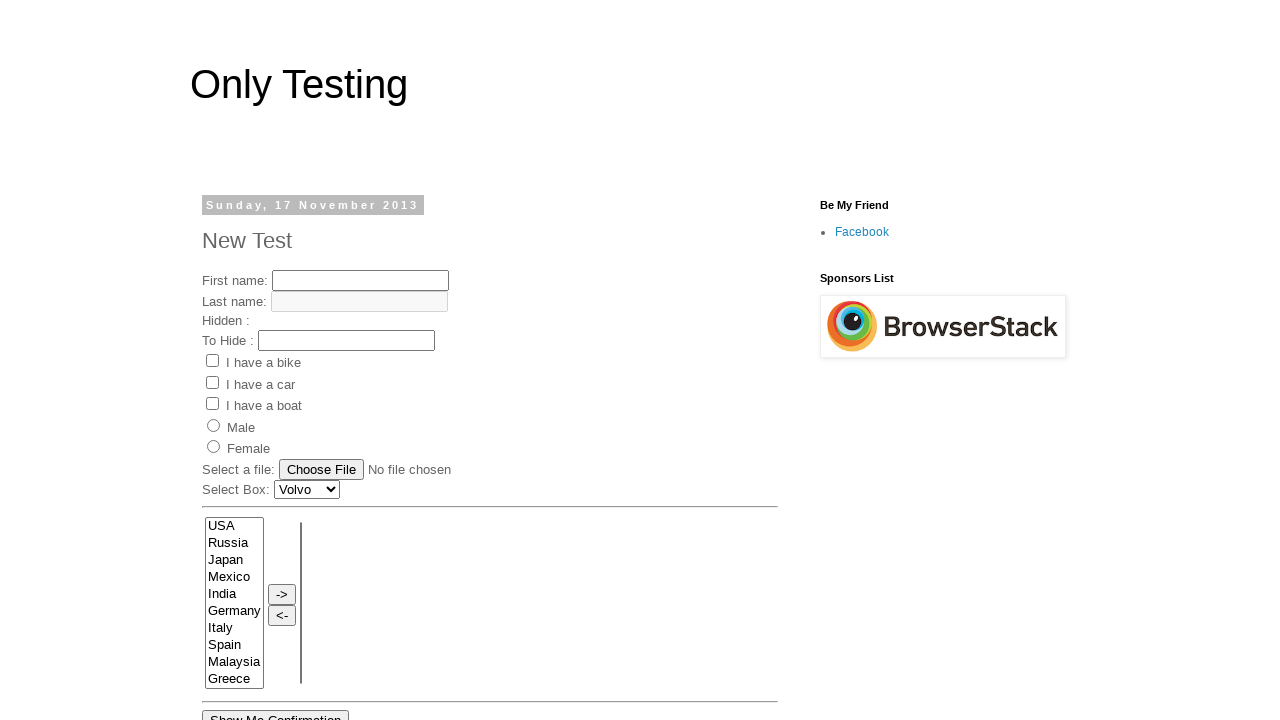

Navigated to test page
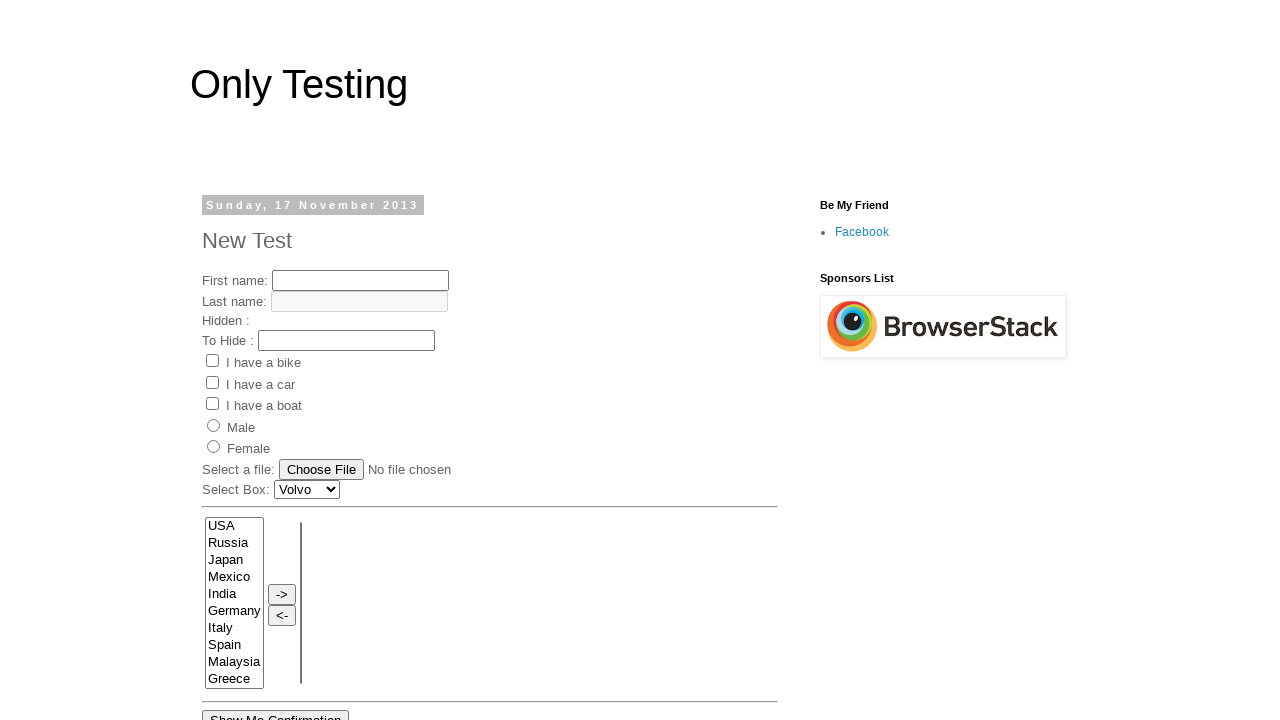

Clicked button to trigger prompt popup at (364, 360) on xpath=//*[@id='post-body-2641311481947341581']/div[1]/button[2]
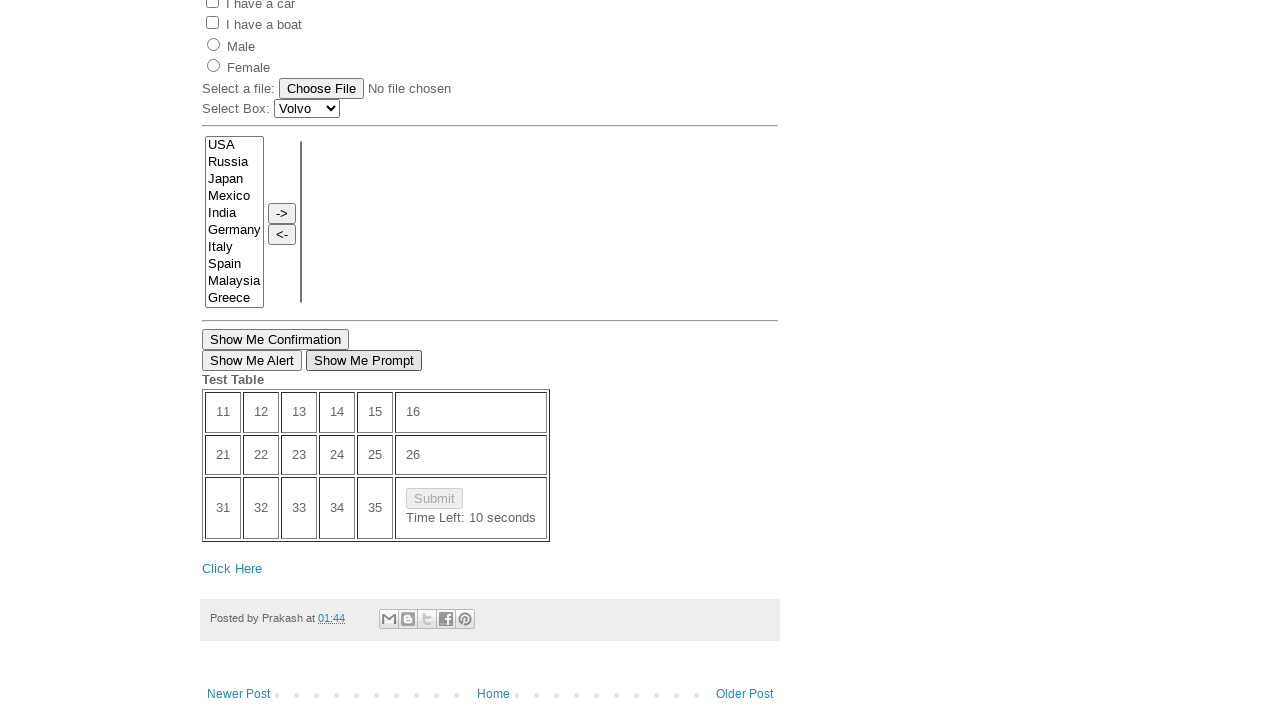

Prompt dialog dismissed with text 'This is Munna'
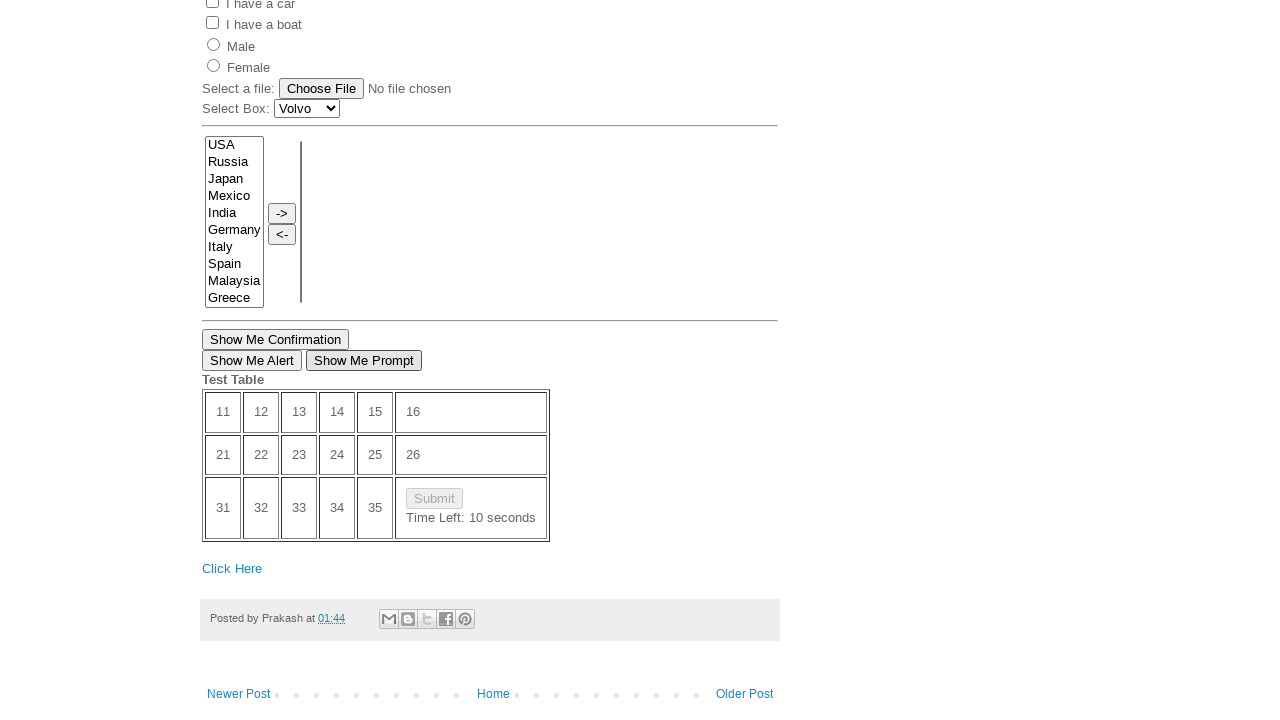

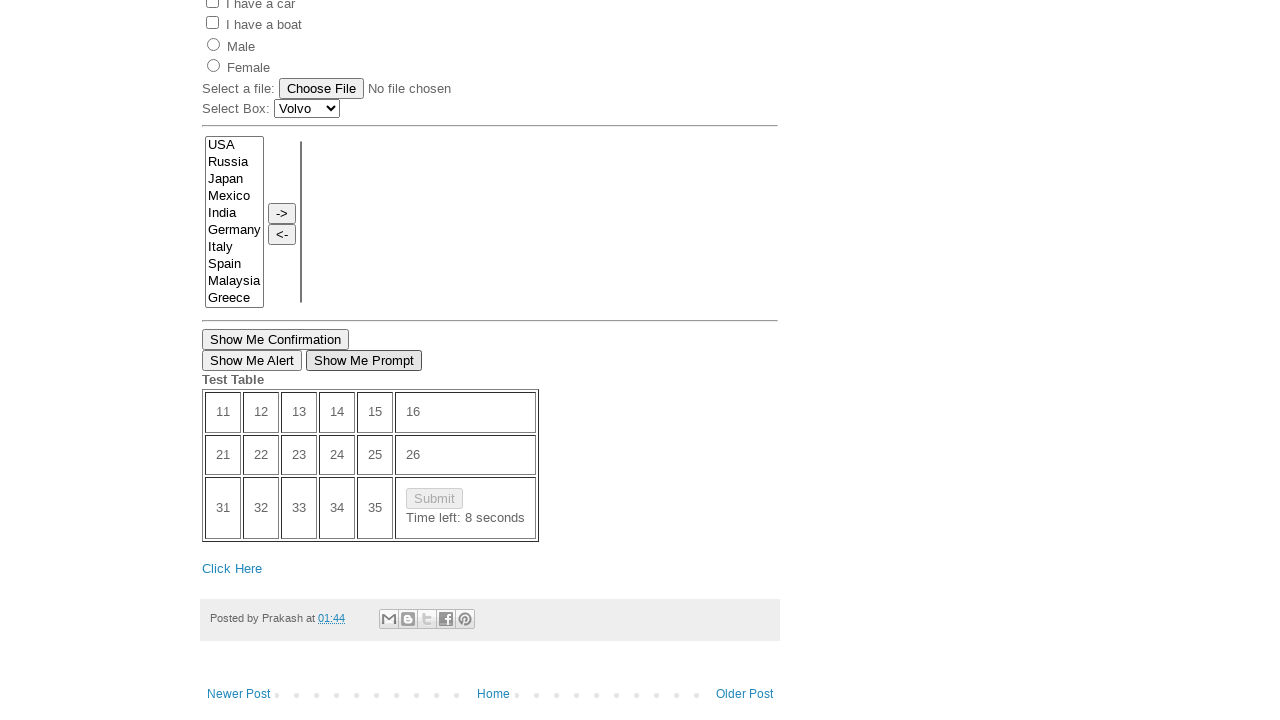